Tests various element verification methods including checking if elements are displayed, clicking links, and verifying text and attributes

Starting URL: https://the-internet.herokuapp.com/

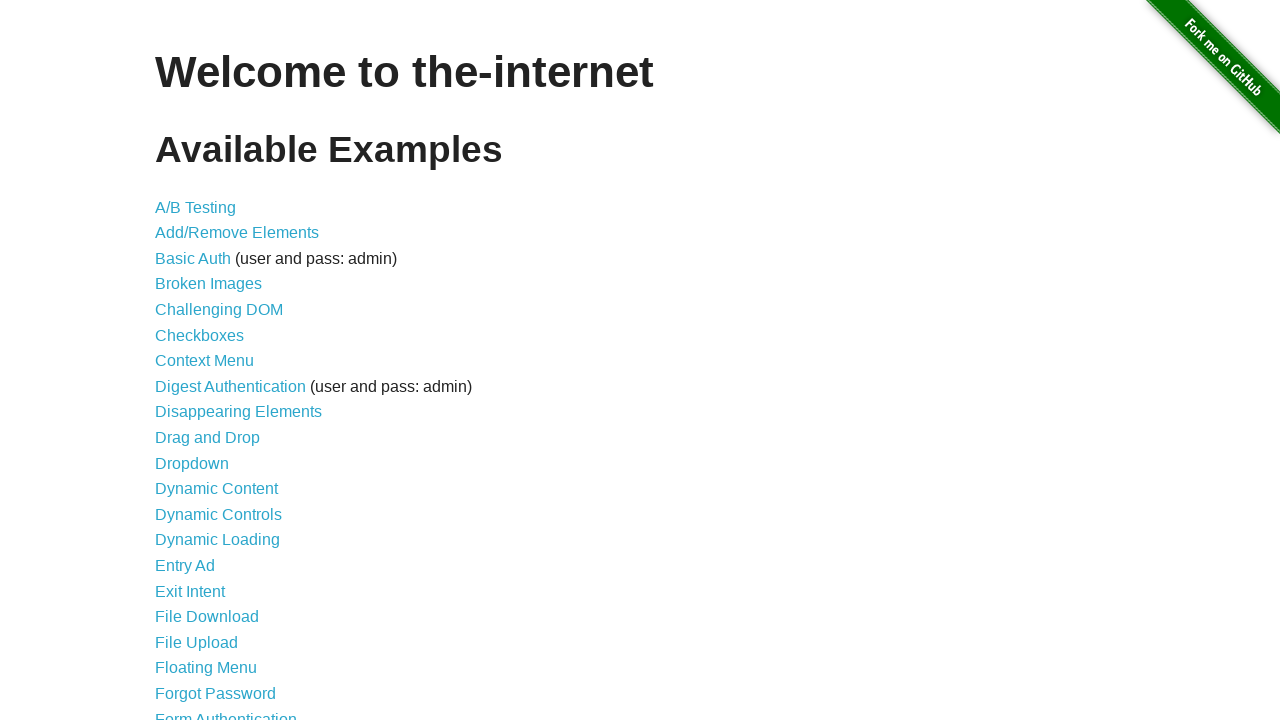

Located 'Testing' link element
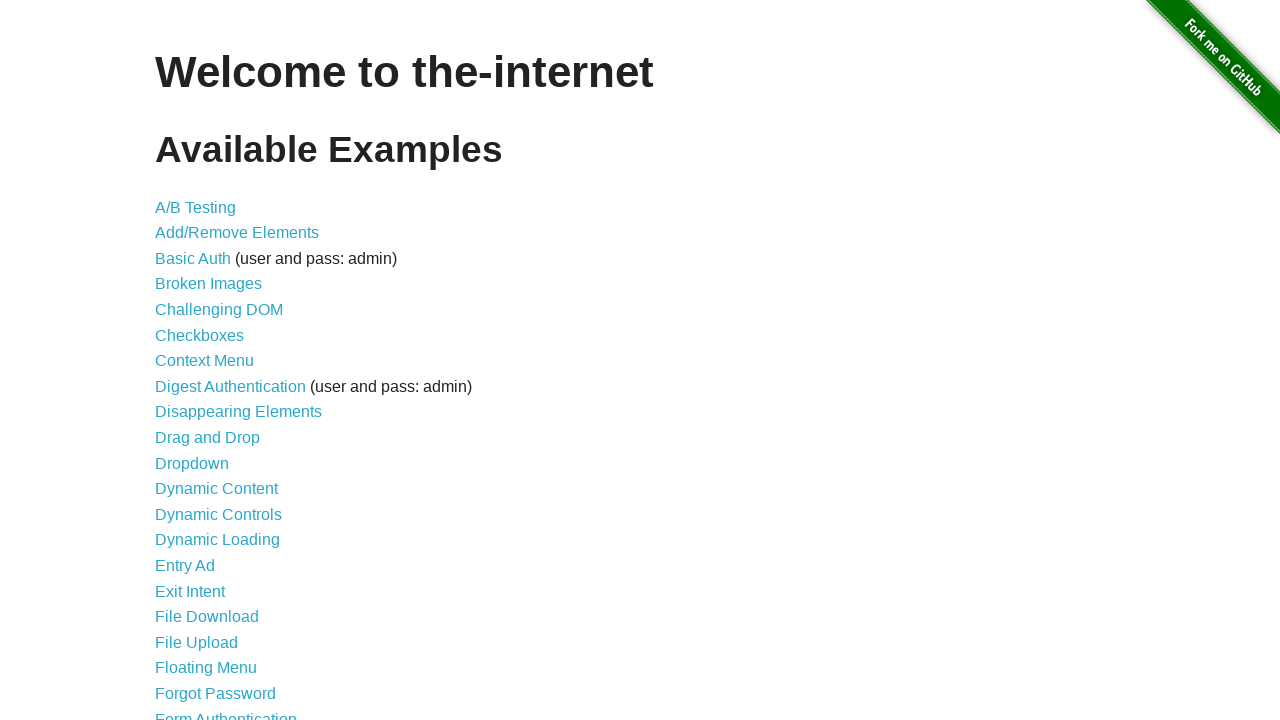

Verified 'Testing' link is visible
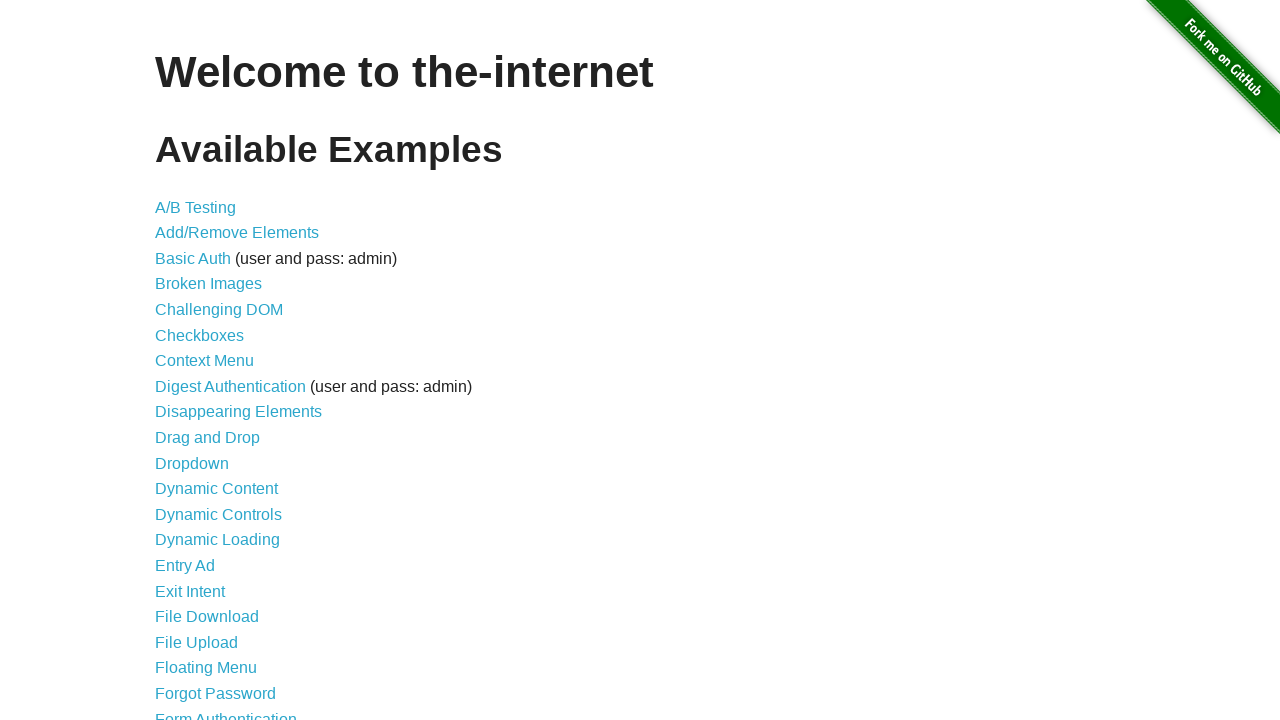

Clicked 'Add/Remove Elements' link at (237, 233) on text=Add/Remove Elements
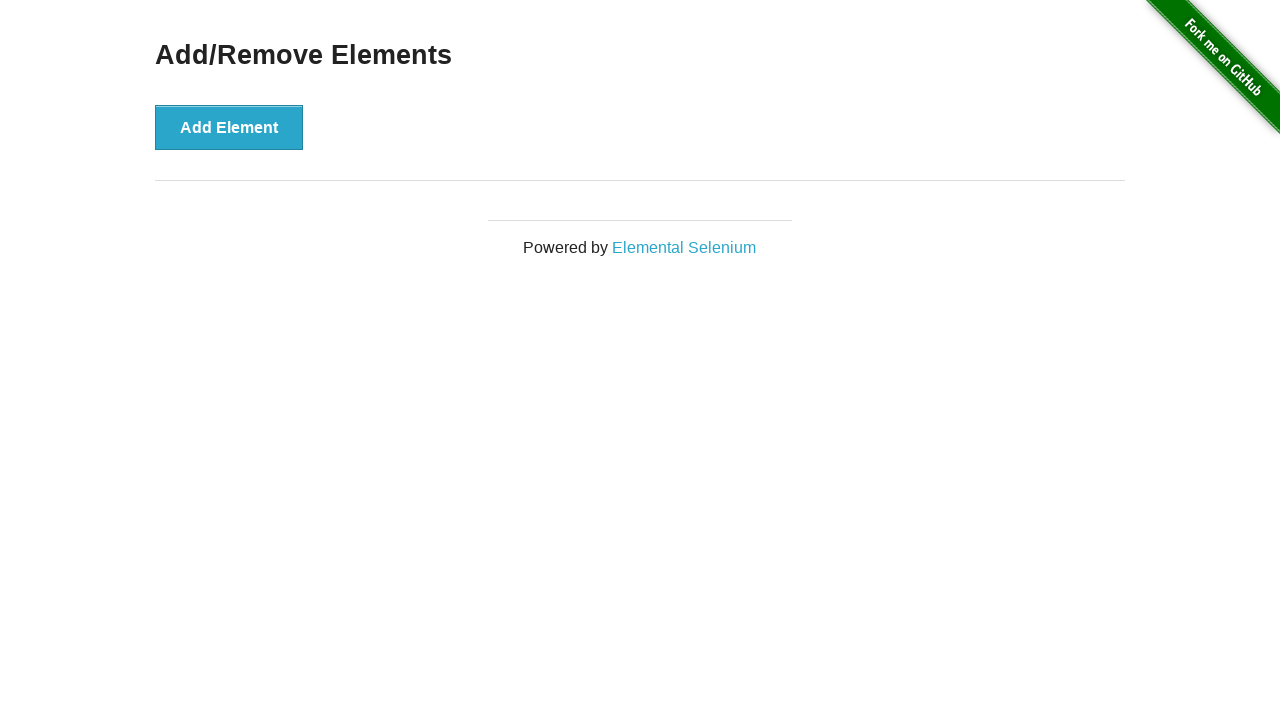

Located heading element with id 'content h3'
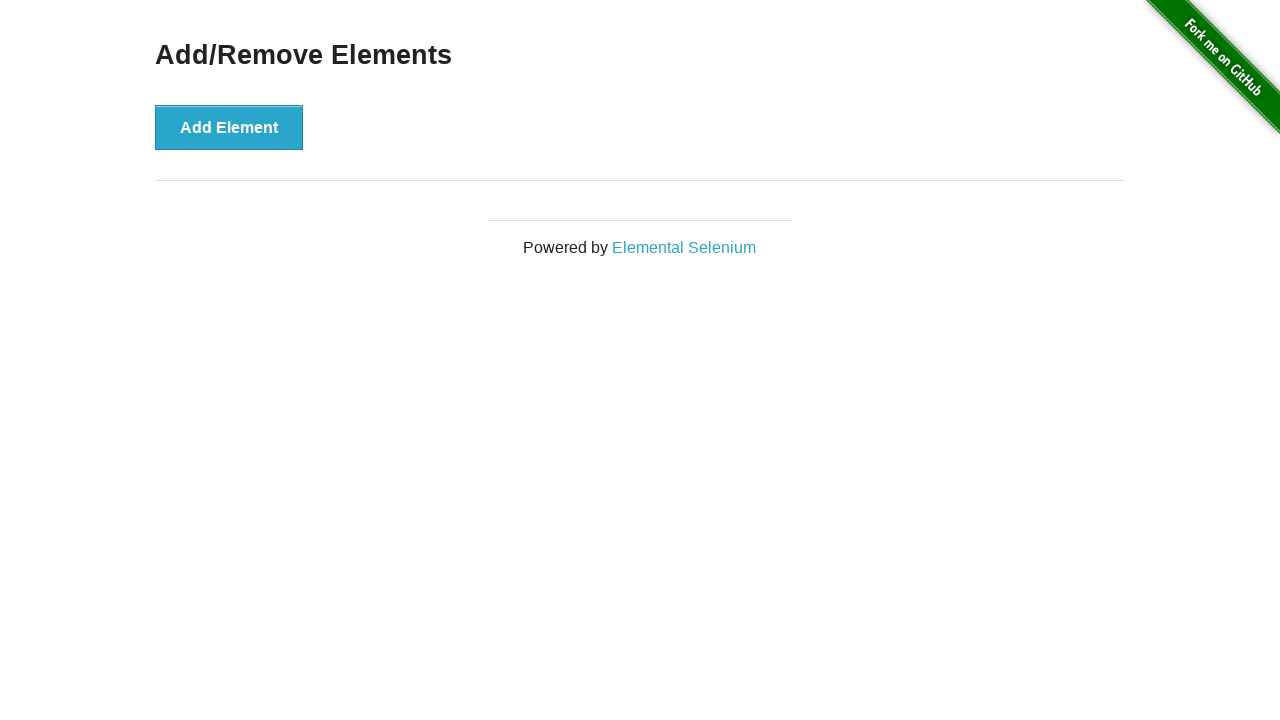

Retrieved heading text content
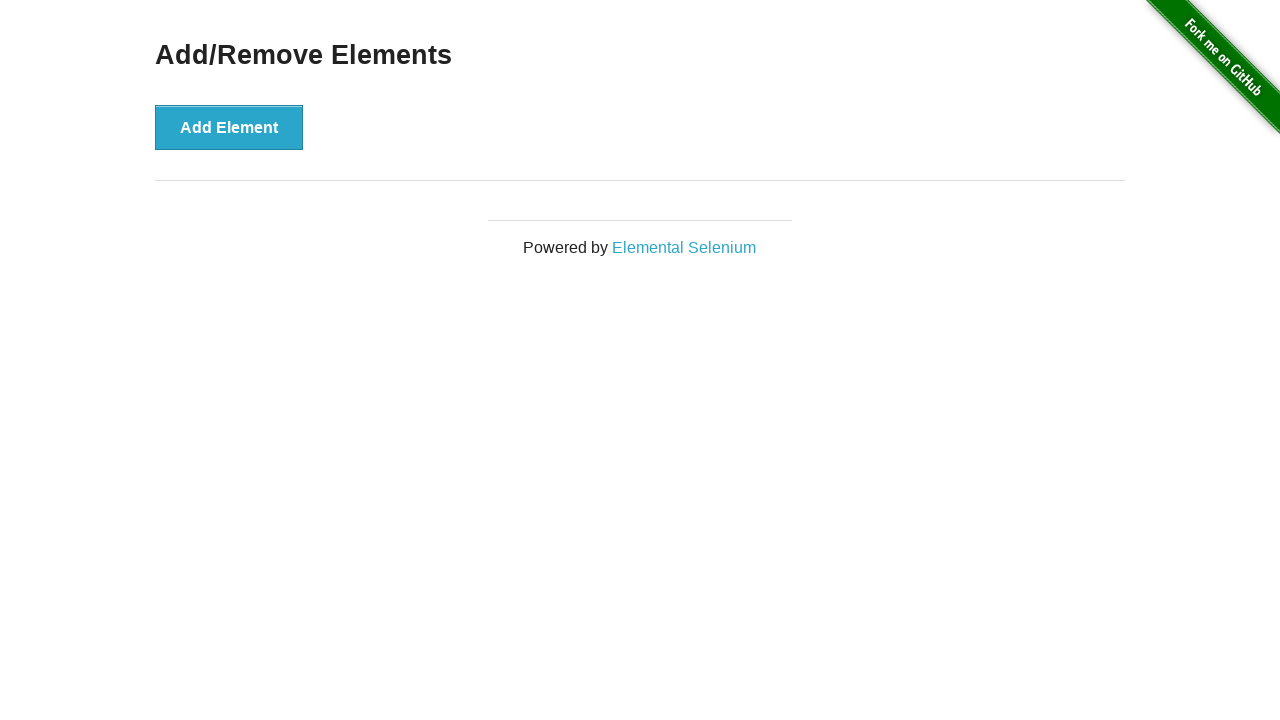

Verified heading text equals 'Add/Remove Elements'
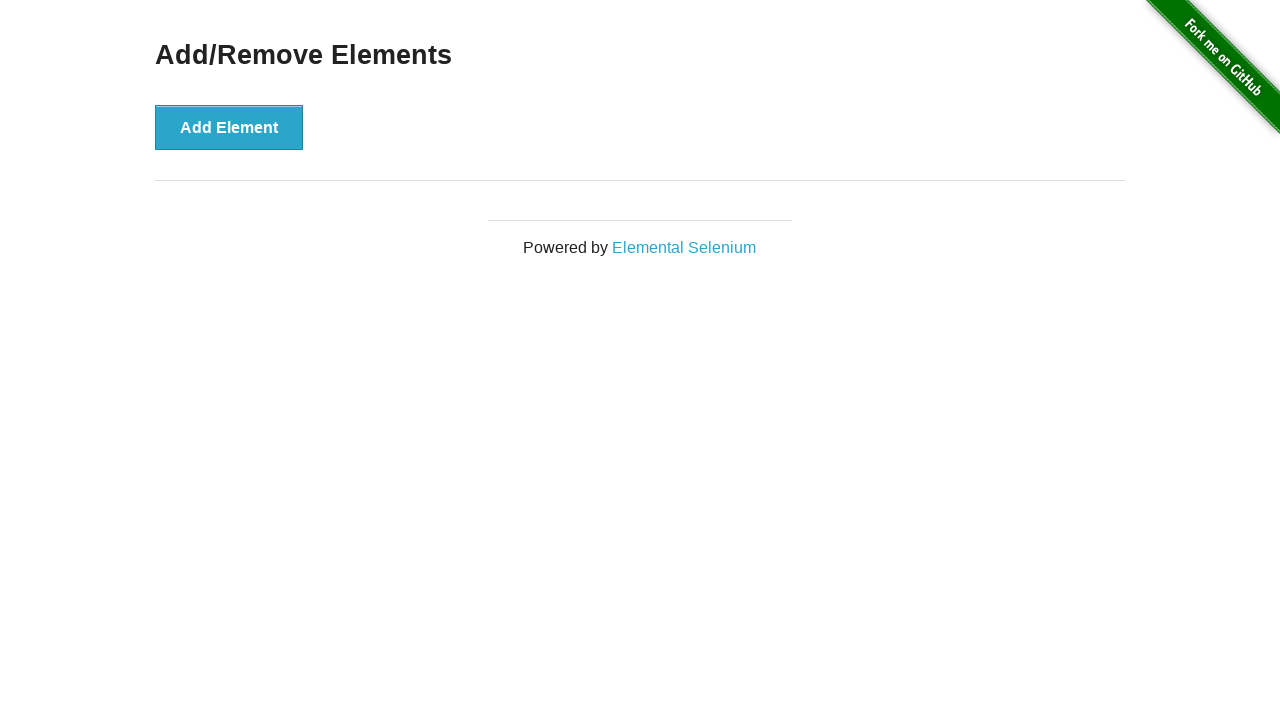

Located 'Elemental Selenium' footer link
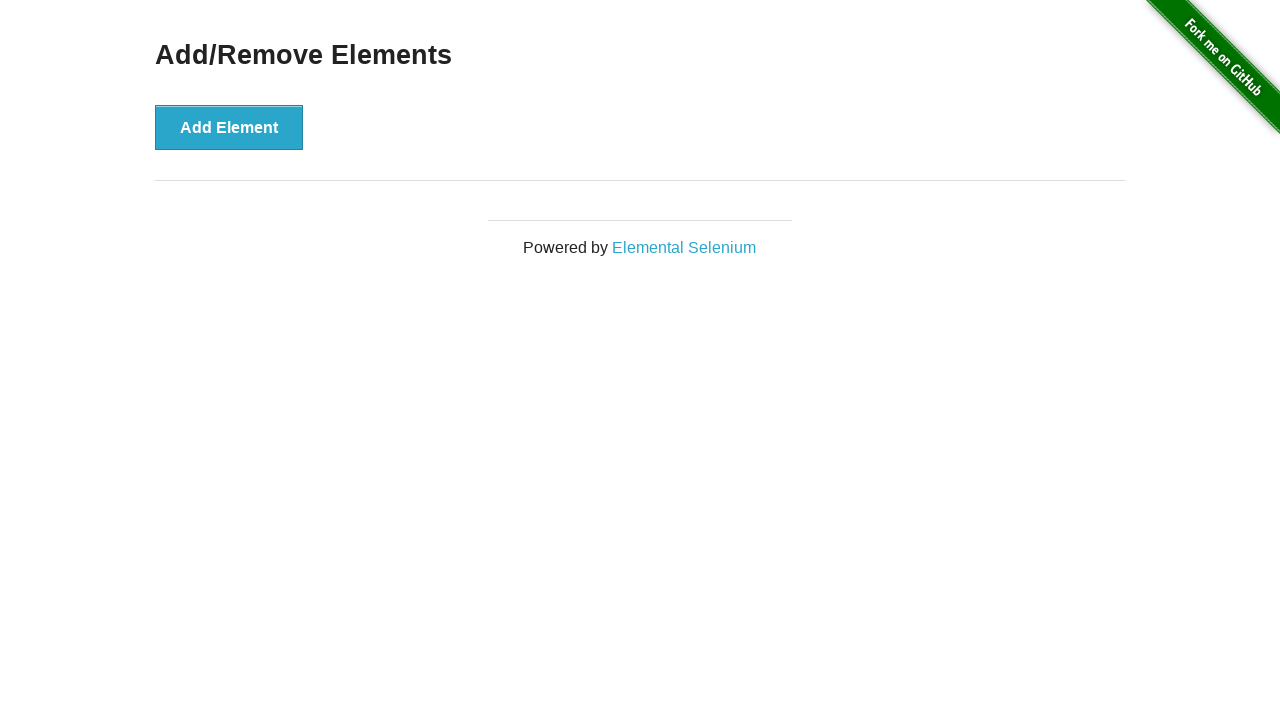

Retrieved href attribute from footer link
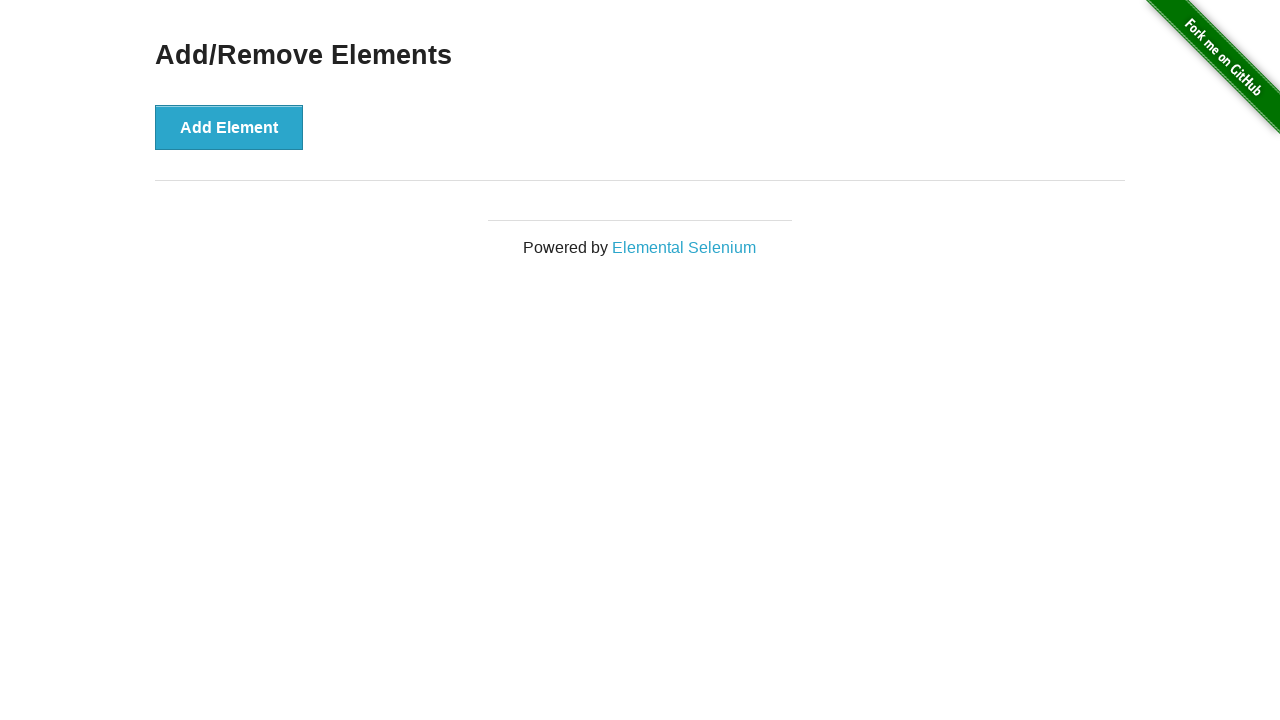

Verified 'elemental' is contained in href attribute
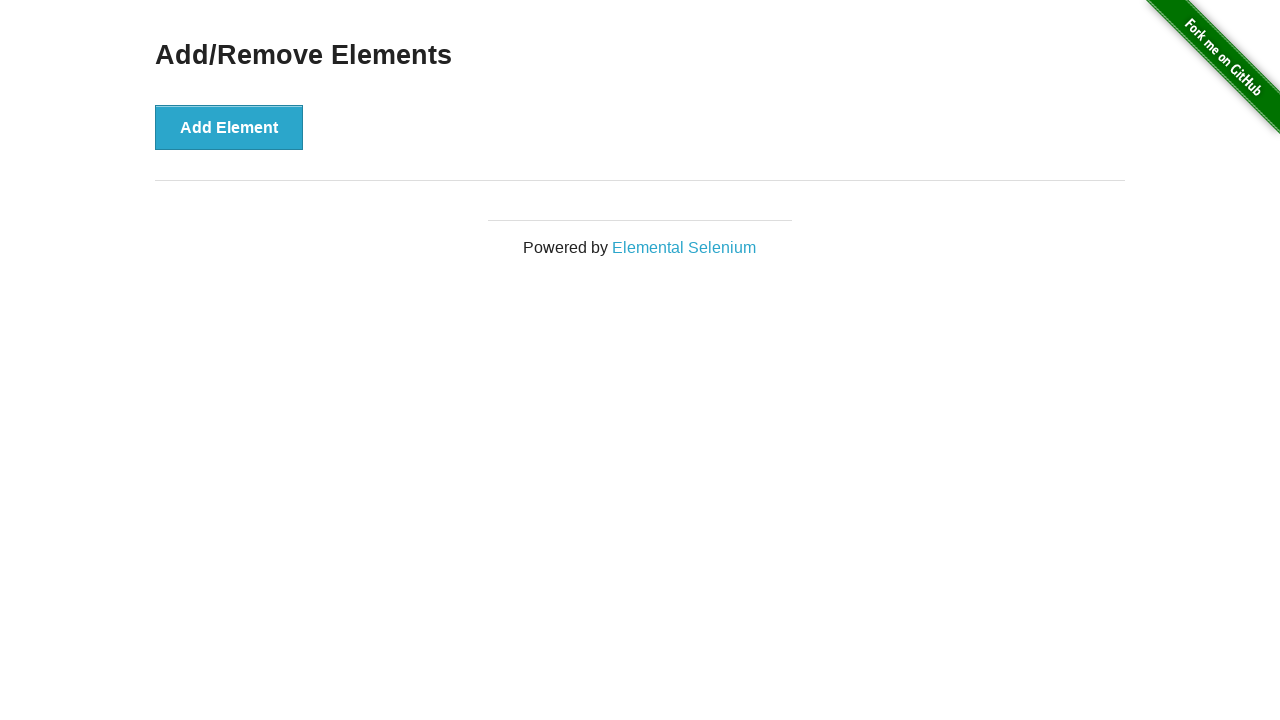

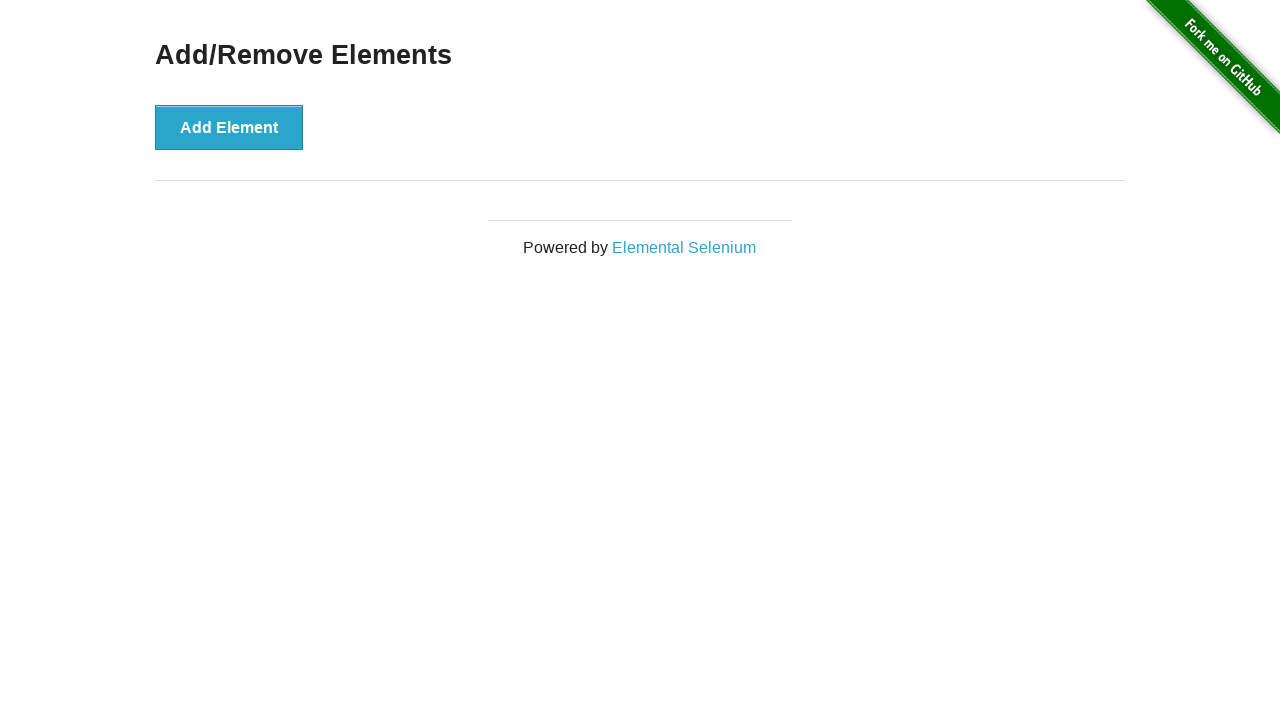